Waits for a specific price to appear, clicks a book button, solves a mathematical problem, and submits the answer

Starting URL: http://suninjuly.github.io/explicit_wait2.html

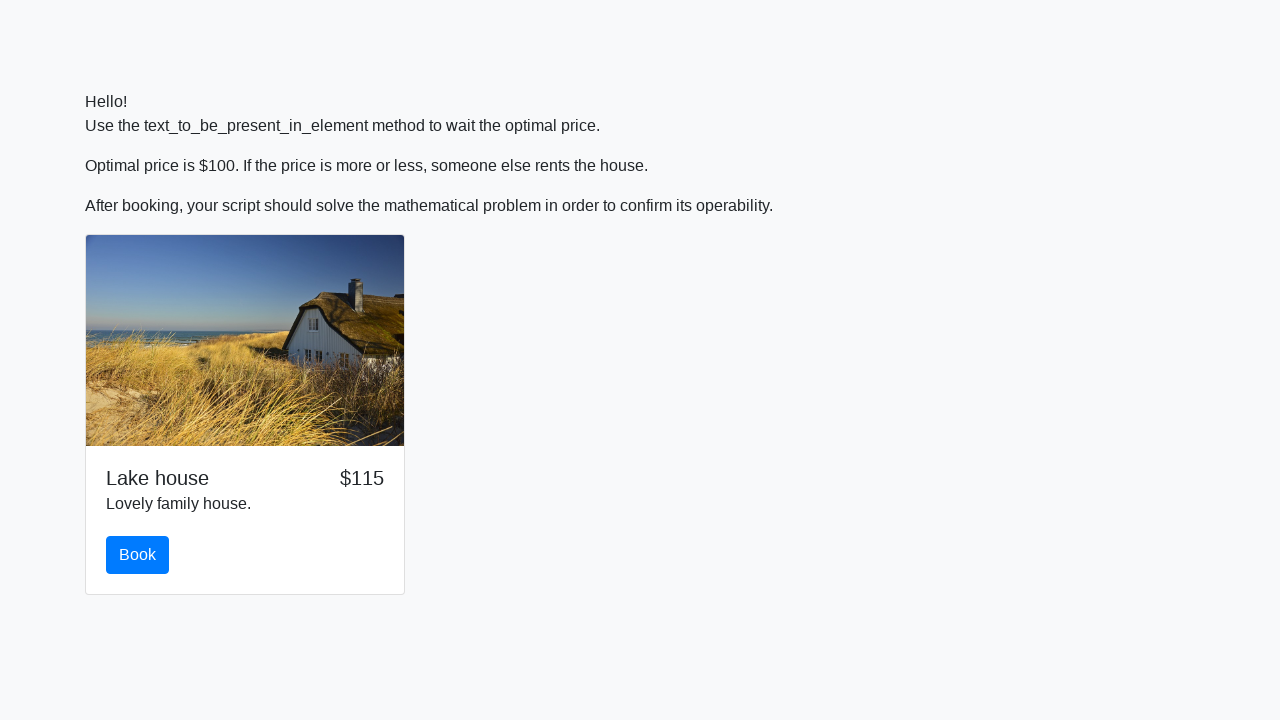

Waited for price to reach $100
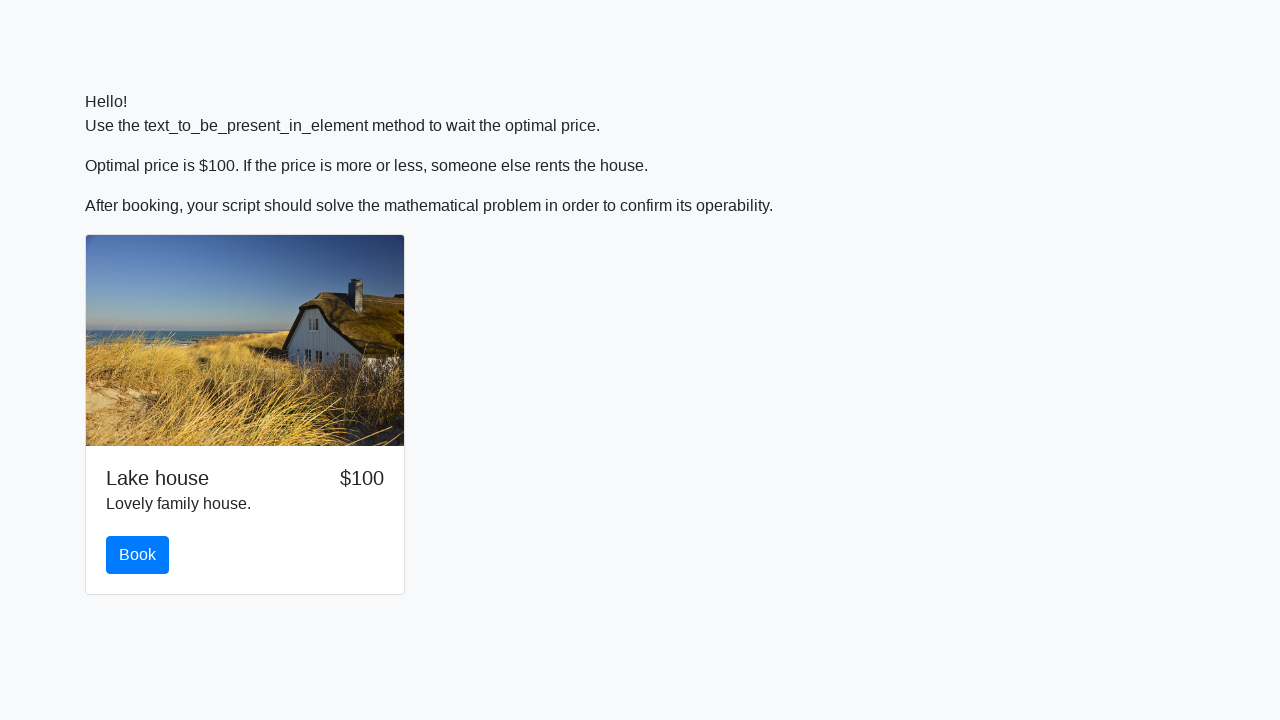

Clicked the book button at (138, 555) on #book
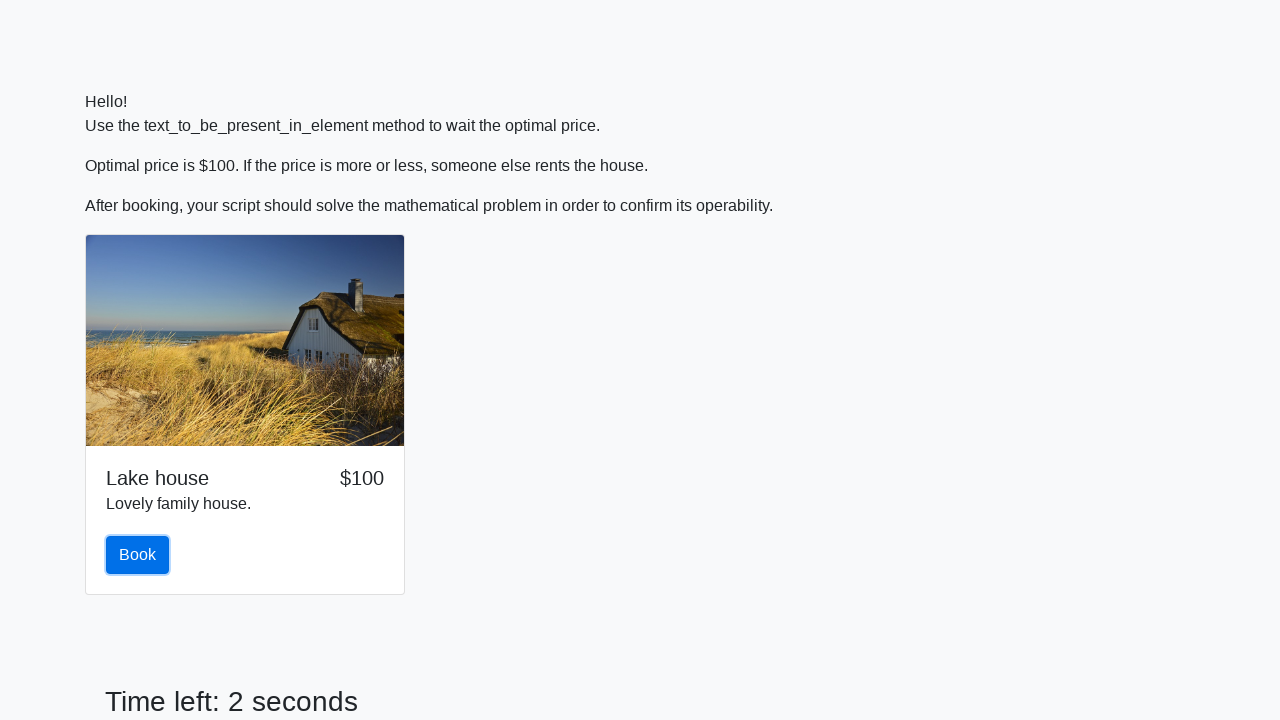

Retrieved the value for calculation from #input_value
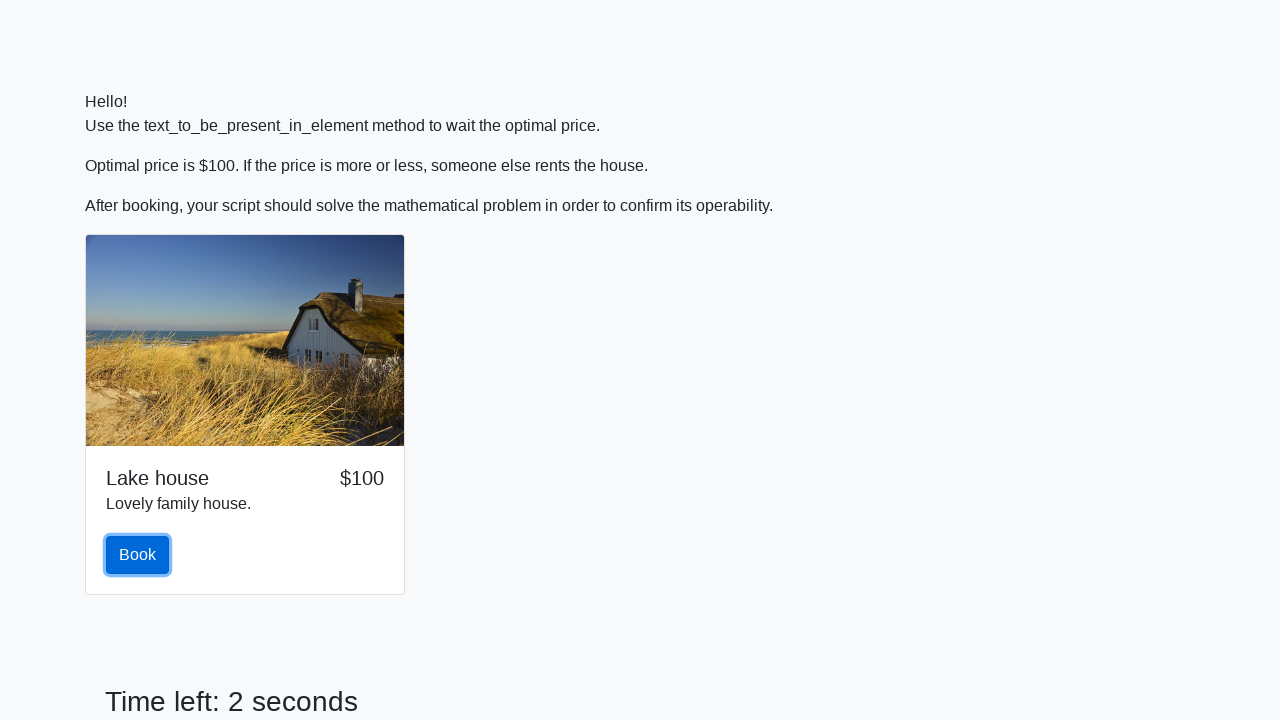

Calculated the answer using mathematical formula: 0.6440547924500706
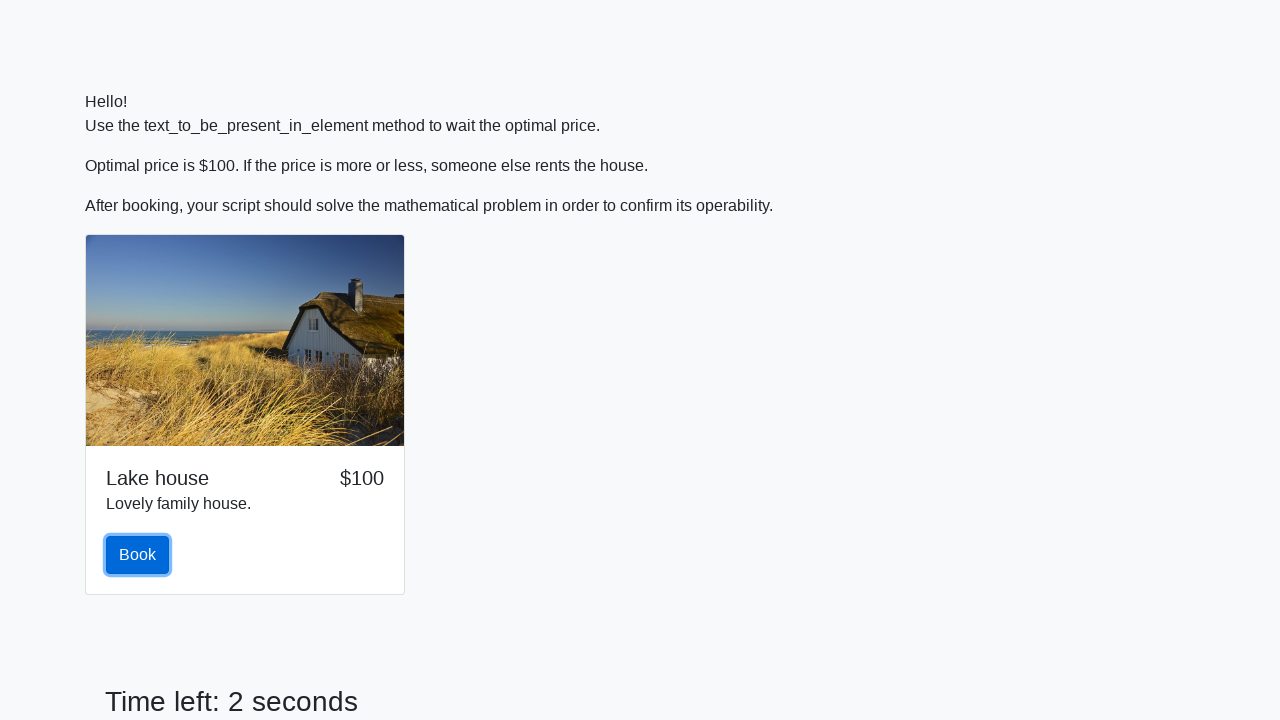

Filled answer field with calculated value: 0.6440547924500706 on #answer
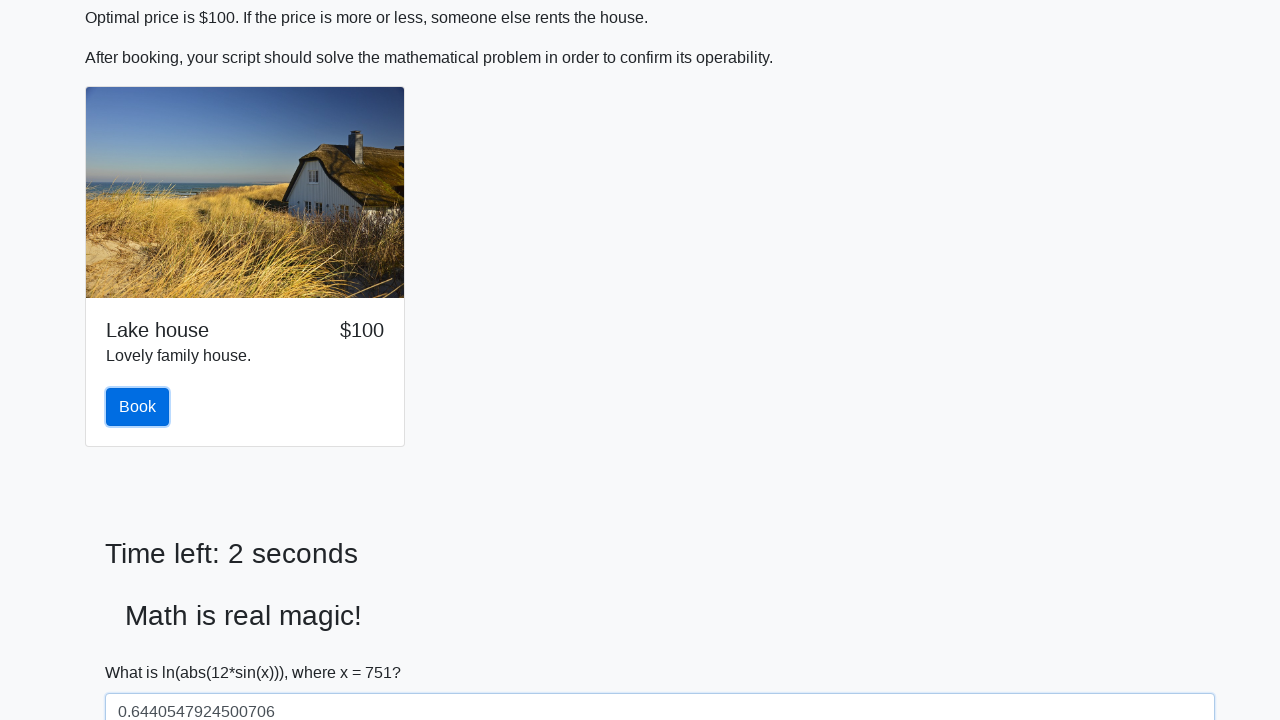

Clicked the solve button to submit the answer at (143, 651) on #solve
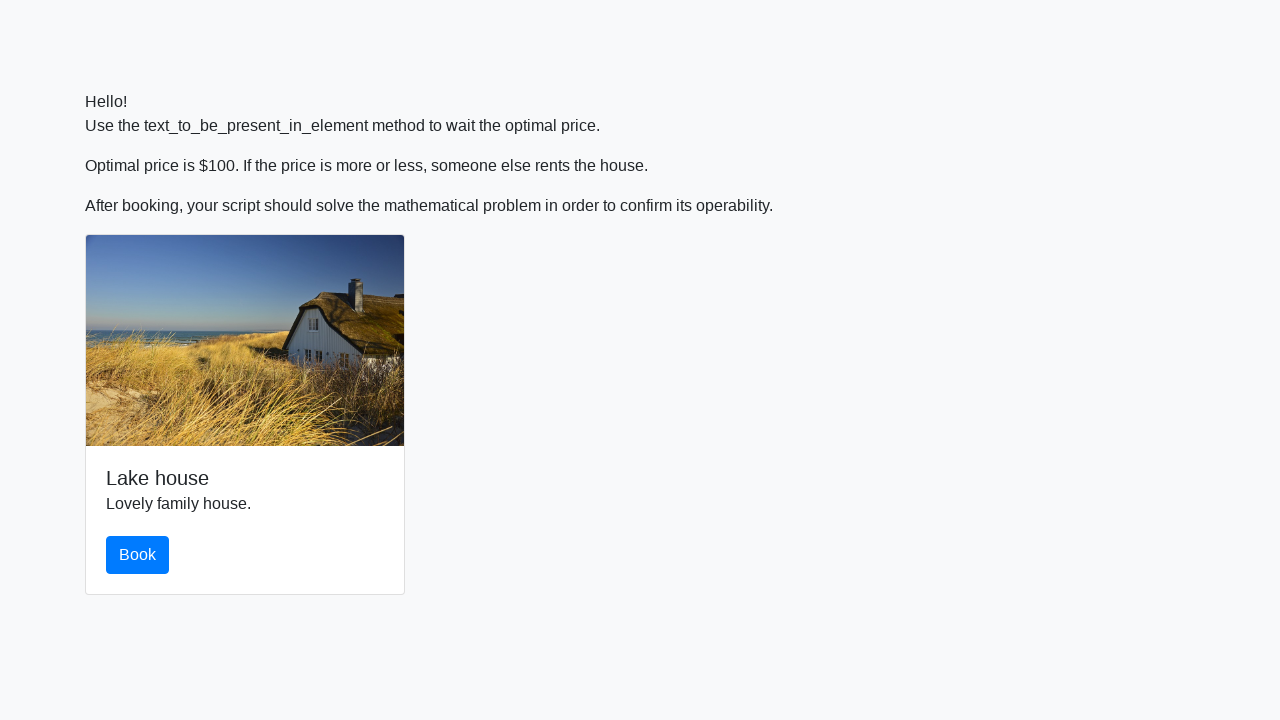

Set up dialog handler to accept alerts
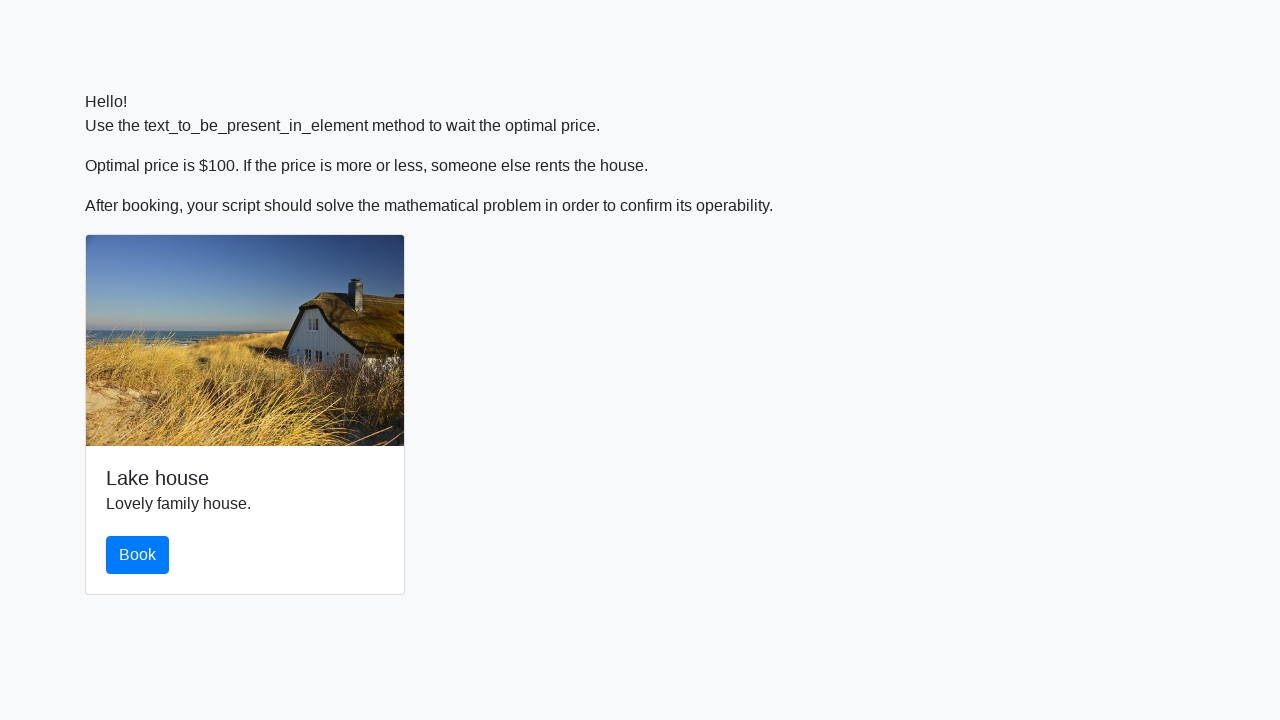

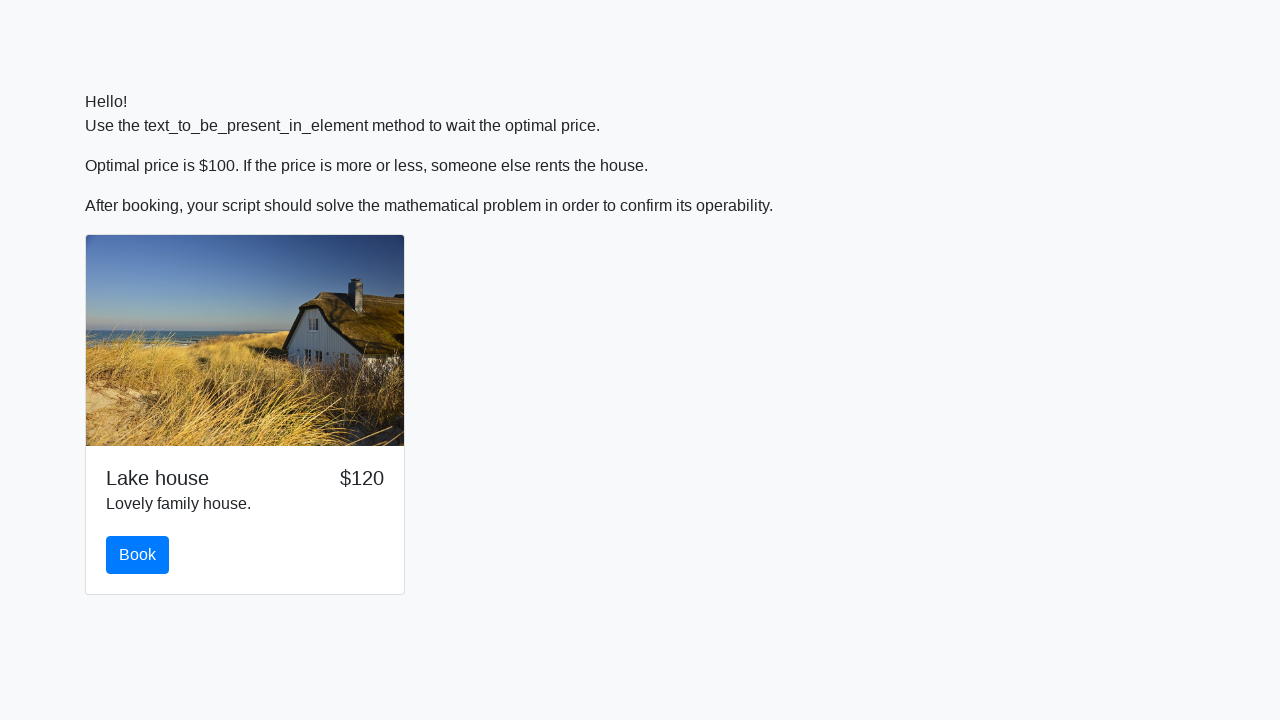